Tests checkbox functionality by navigating to a checkboxes page, finding all checkbox elements, and verifying their checked/selected states using both getAttribute and isSelected methods.

Starting URL: http://the-internet.herokuapp.com/checkboxes

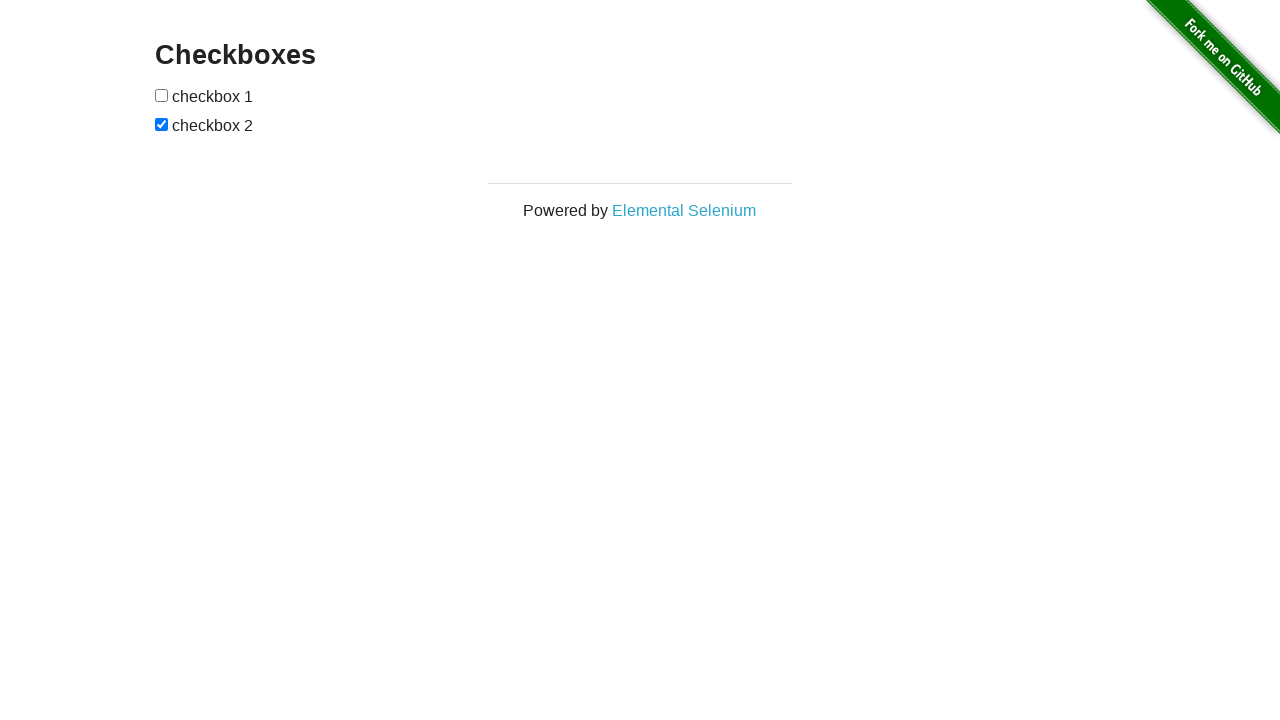

Waited for checkbox elements to be present on the page
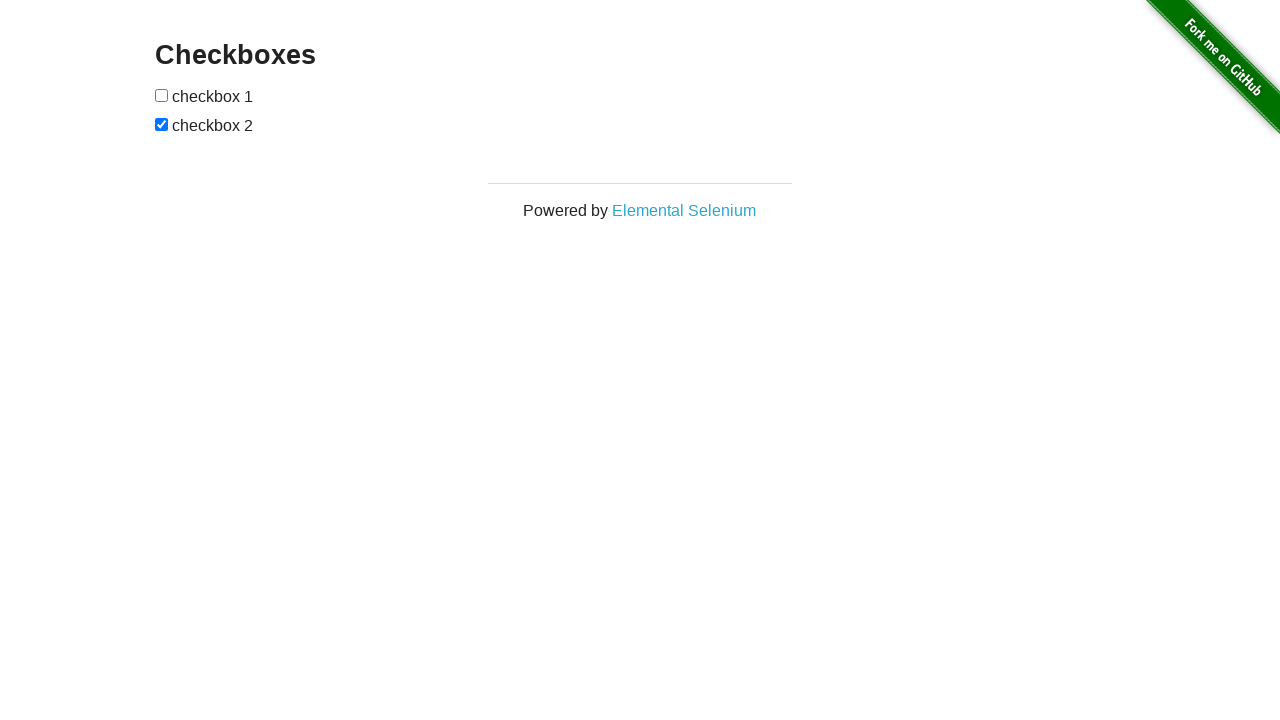

Located all checkbox elements on the page
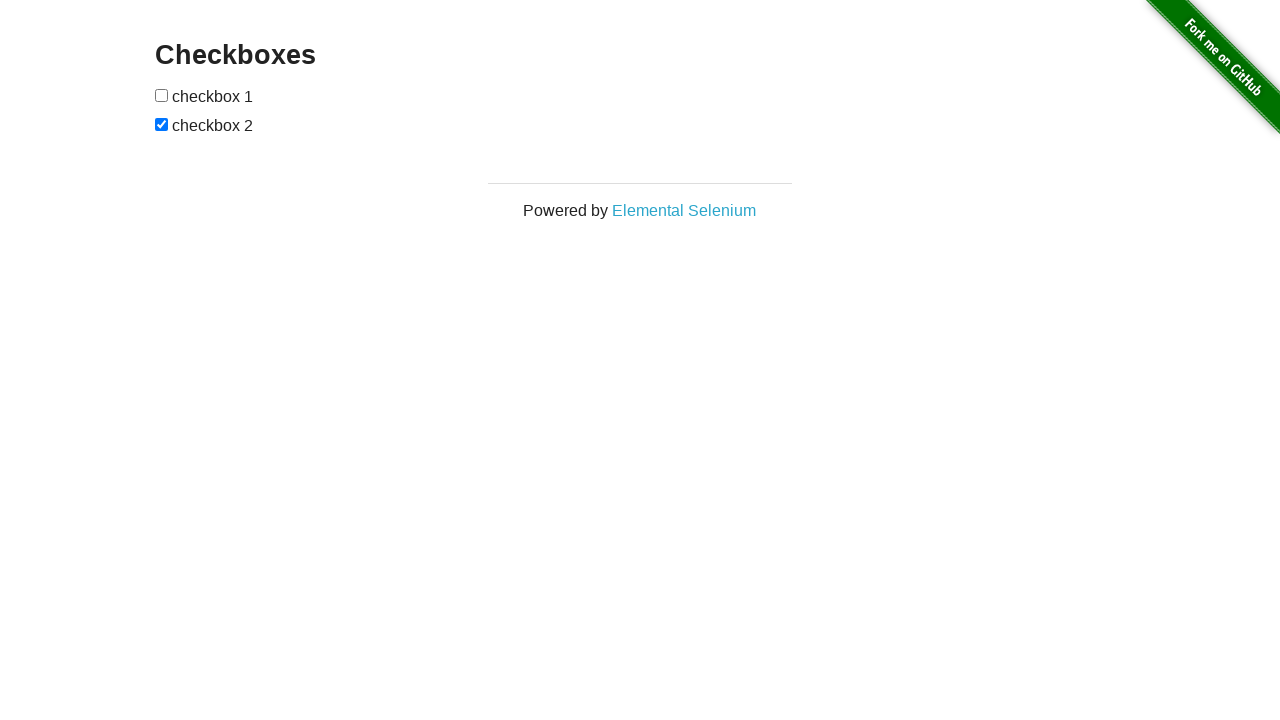

Retrieved the last checkbox element
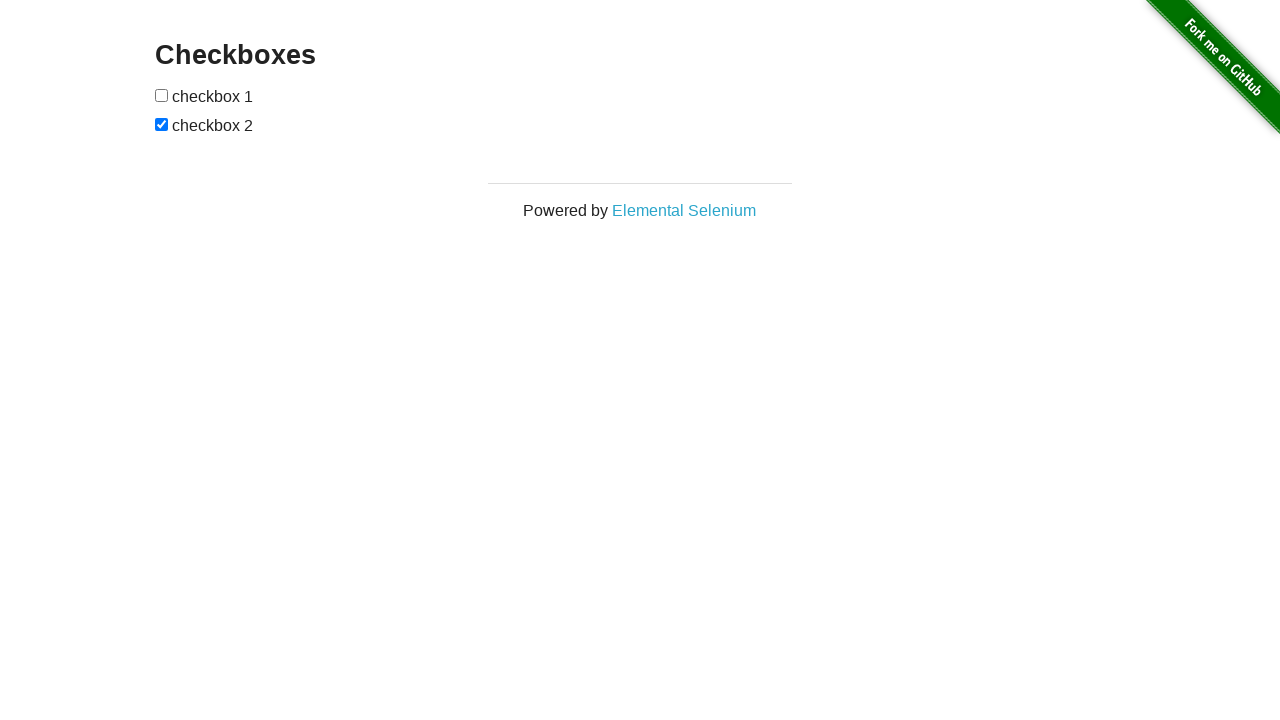

Verified that the last checkbox is checked on initial page load
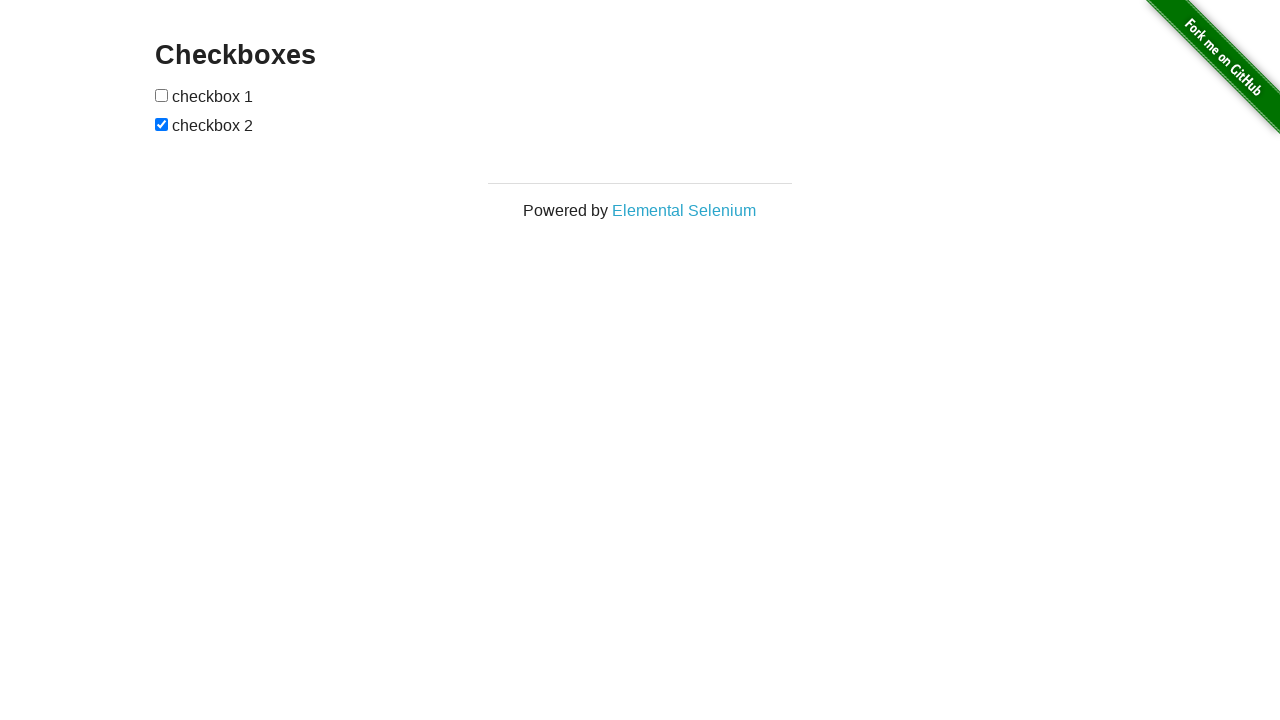

Retrieved the first checkbox element
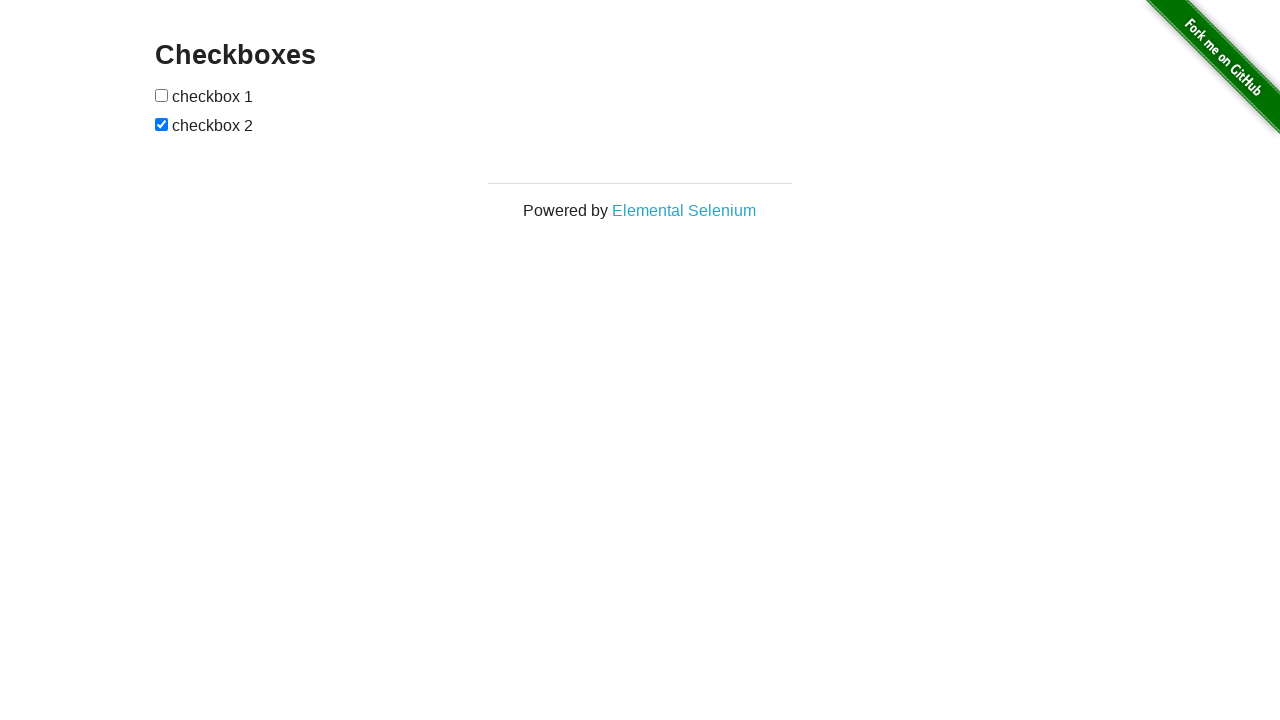

Verified that the first checkbox is not checked
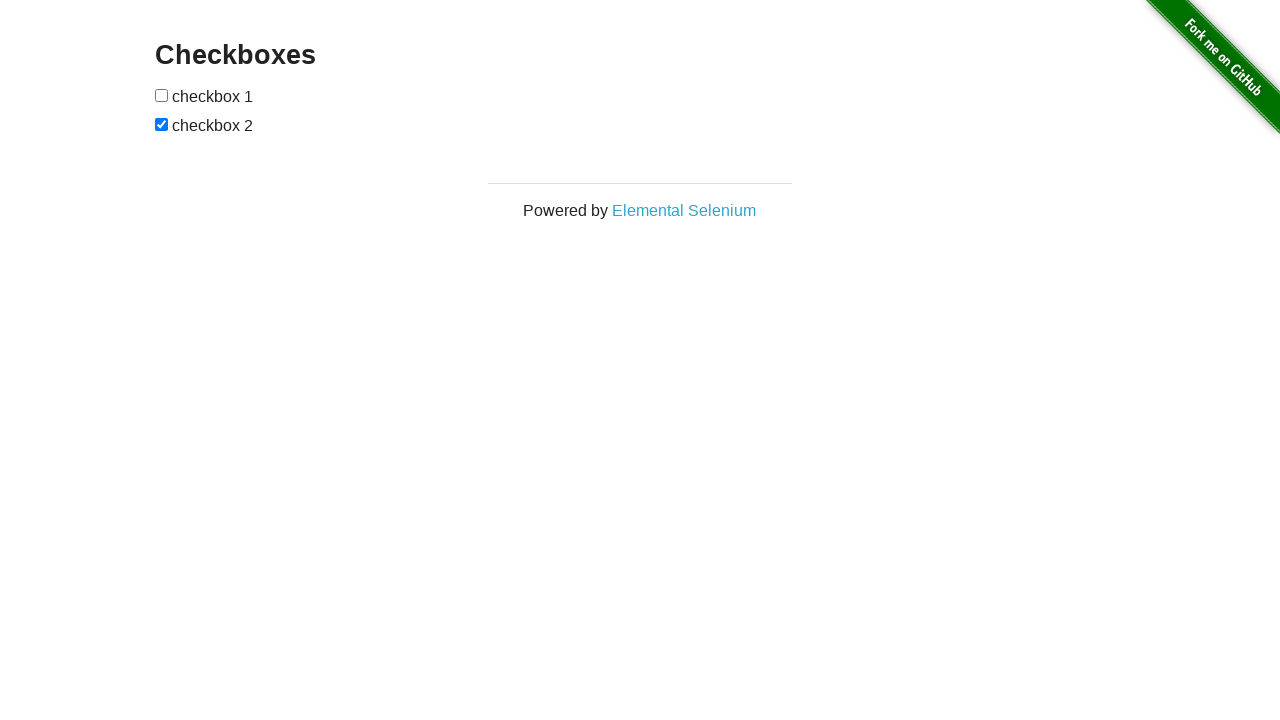

Clicked the first checkbox to check it at (162, 95) on input[type="checkbox"] >> nth=0
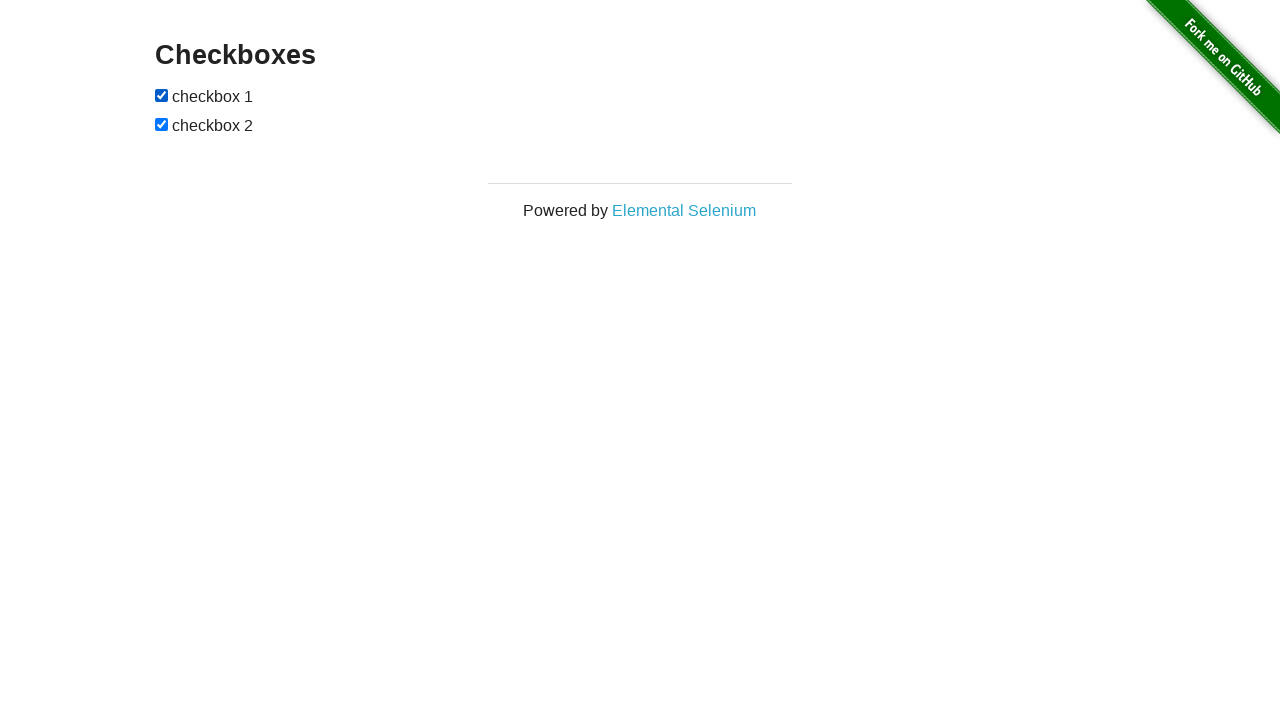

Verified that the first checkbox is now checked after clicking
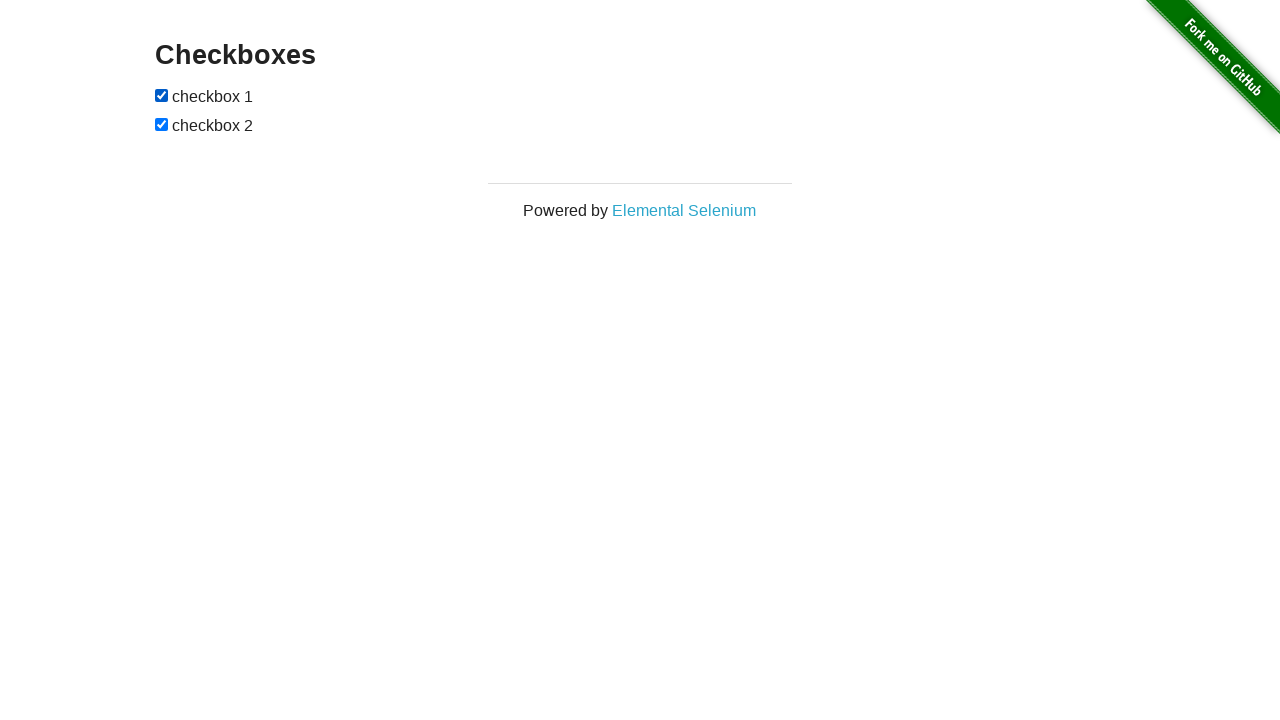

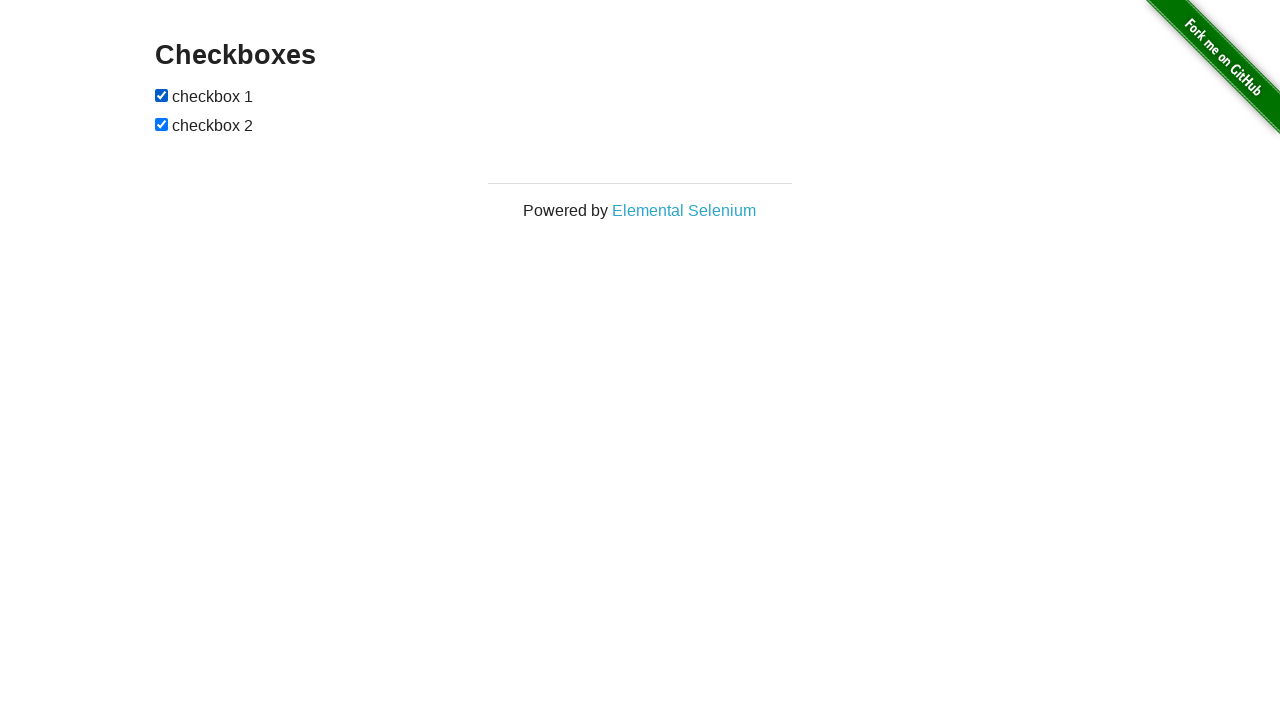